Tests auto-suggestive dropdown functionality by typing "ind" and selecting "India" from the suggestions

Starting URL: https://rahulshettyacademy.com/dropdownsPractise/

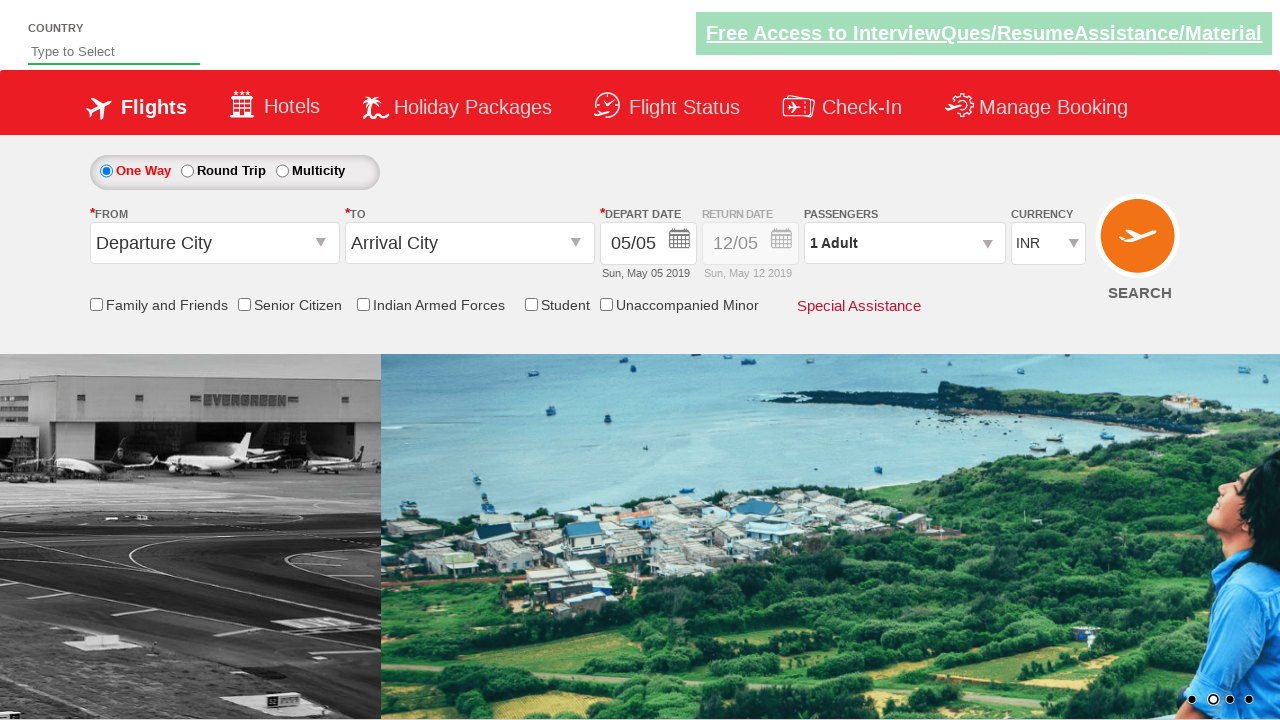

Typed 'ind' into auto-suggest field on #autosuggest
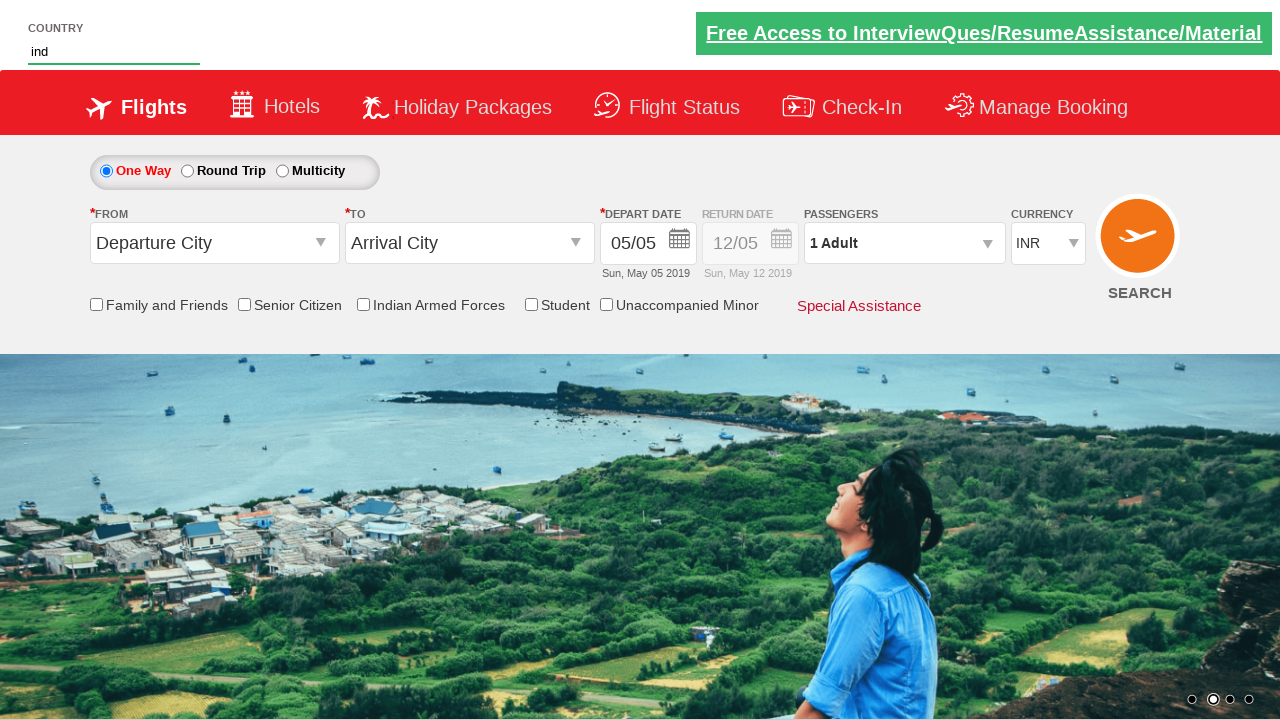

Auto-suggestive dropdown suggestions appeared
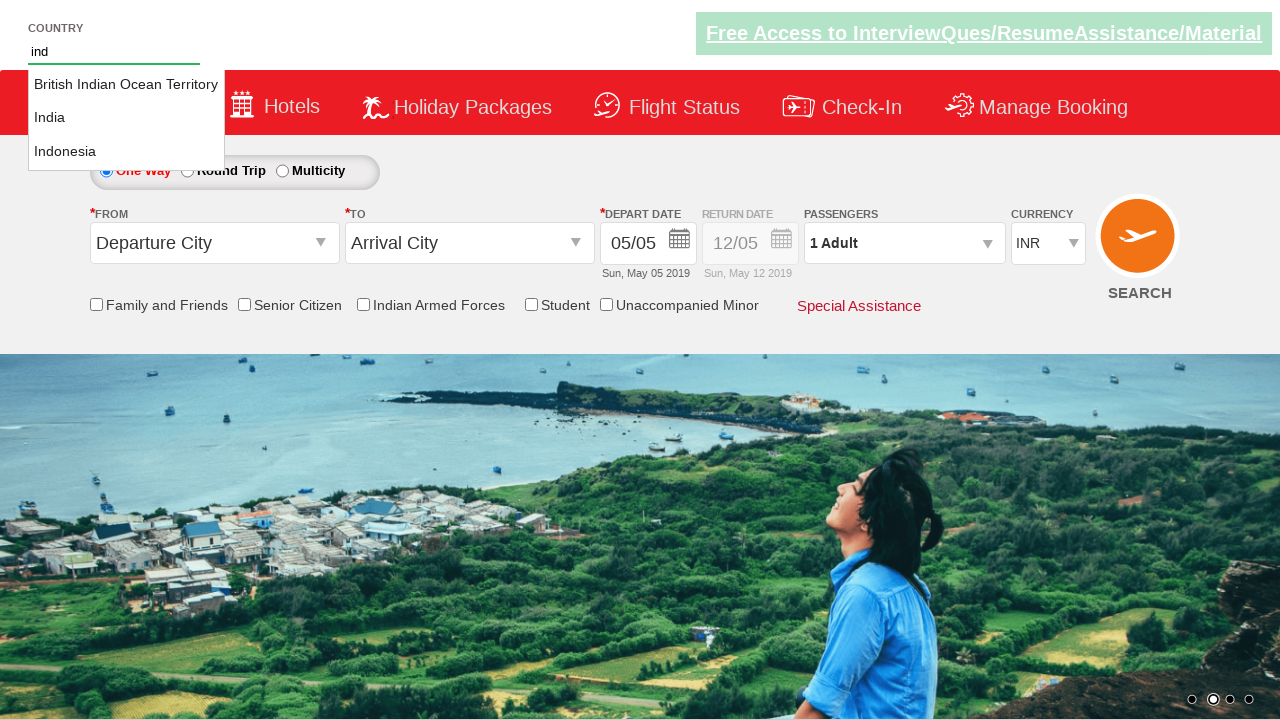

Selected 'India' from dropdown suggestions
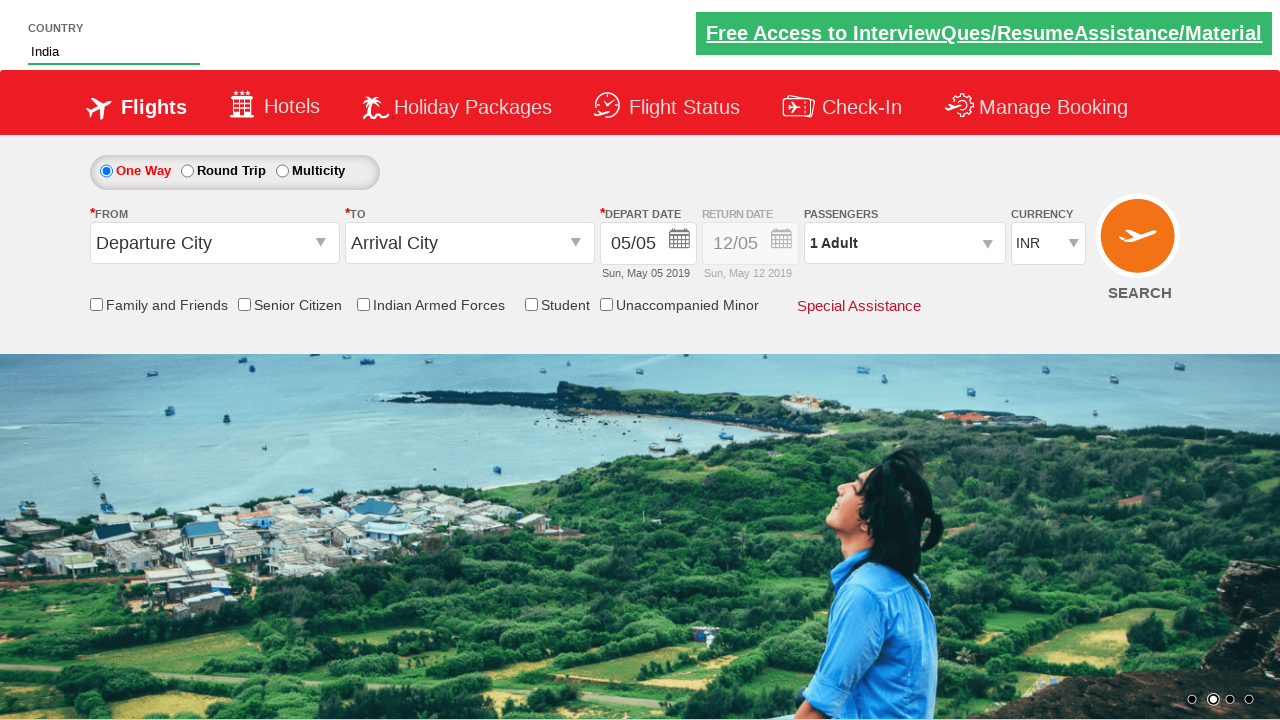

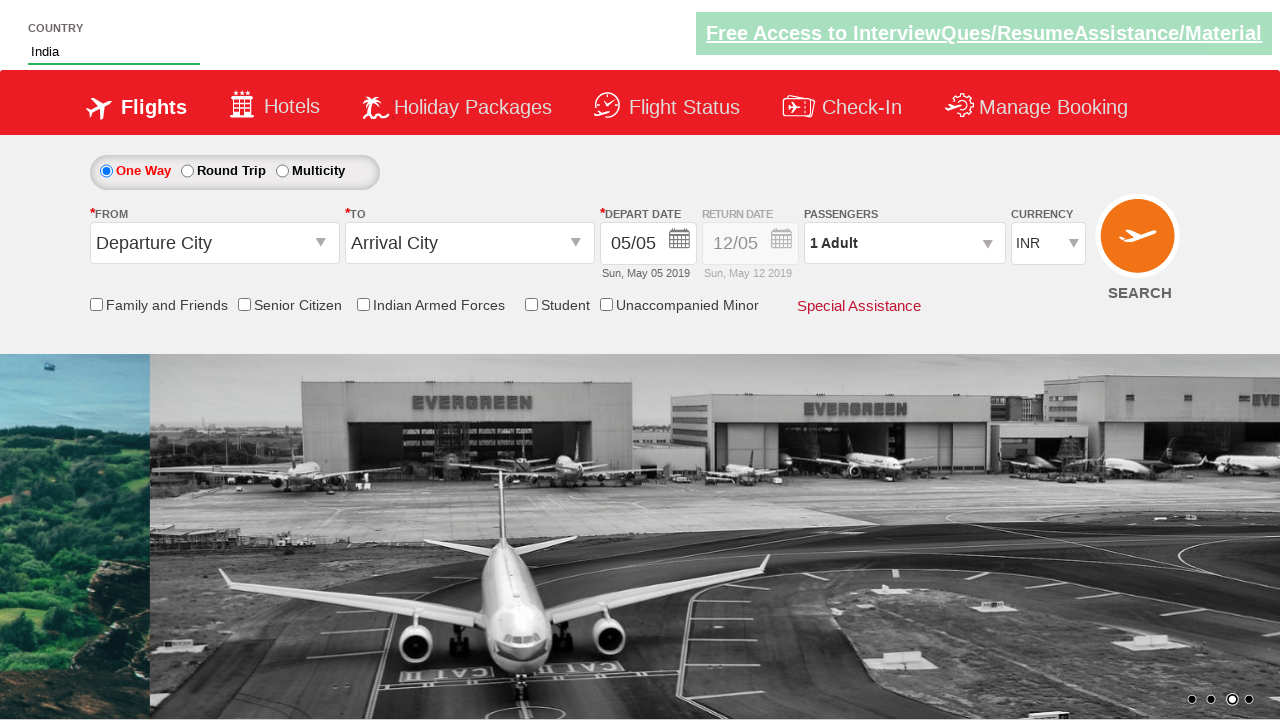